Tests radio button functionality by clicking on a gender radio button and verifying it becomes checked

Starting URL: https://www.tutorialspoint.com/selenium/practice/selenium_automation_practice.php

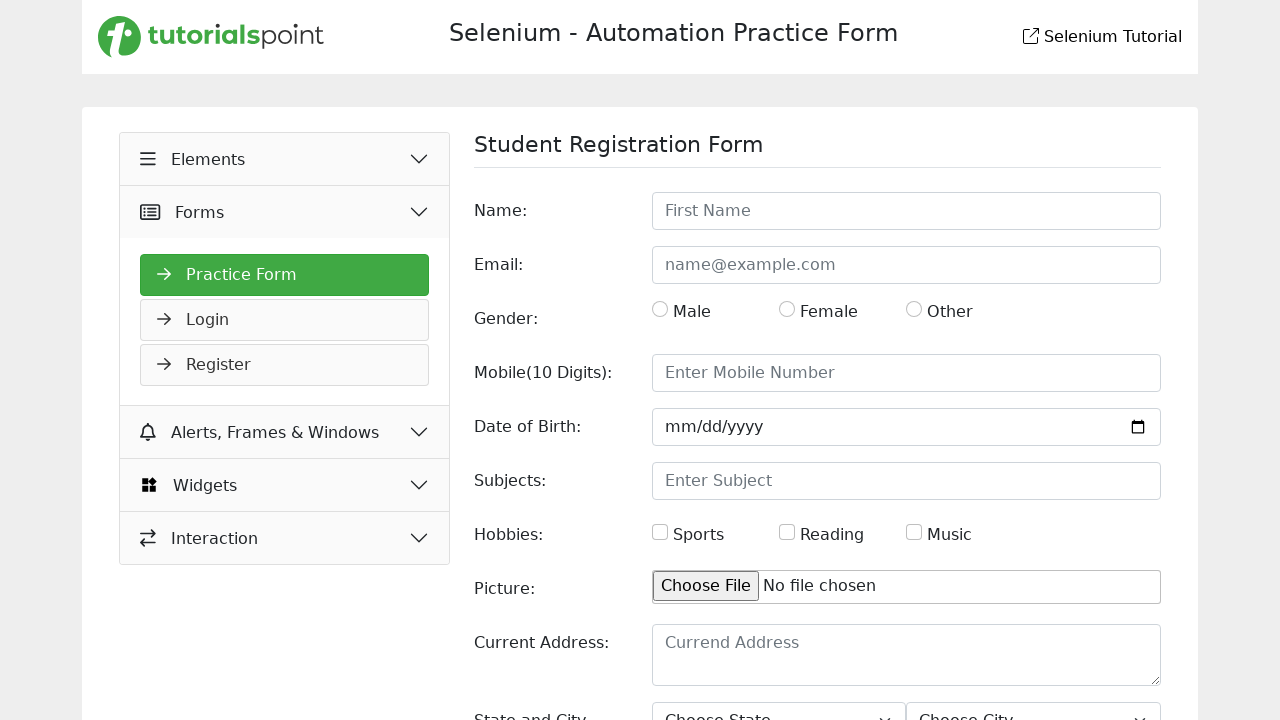

Clicked on the gender radio button at (660, 309) on xpath=//*[@id='gender']
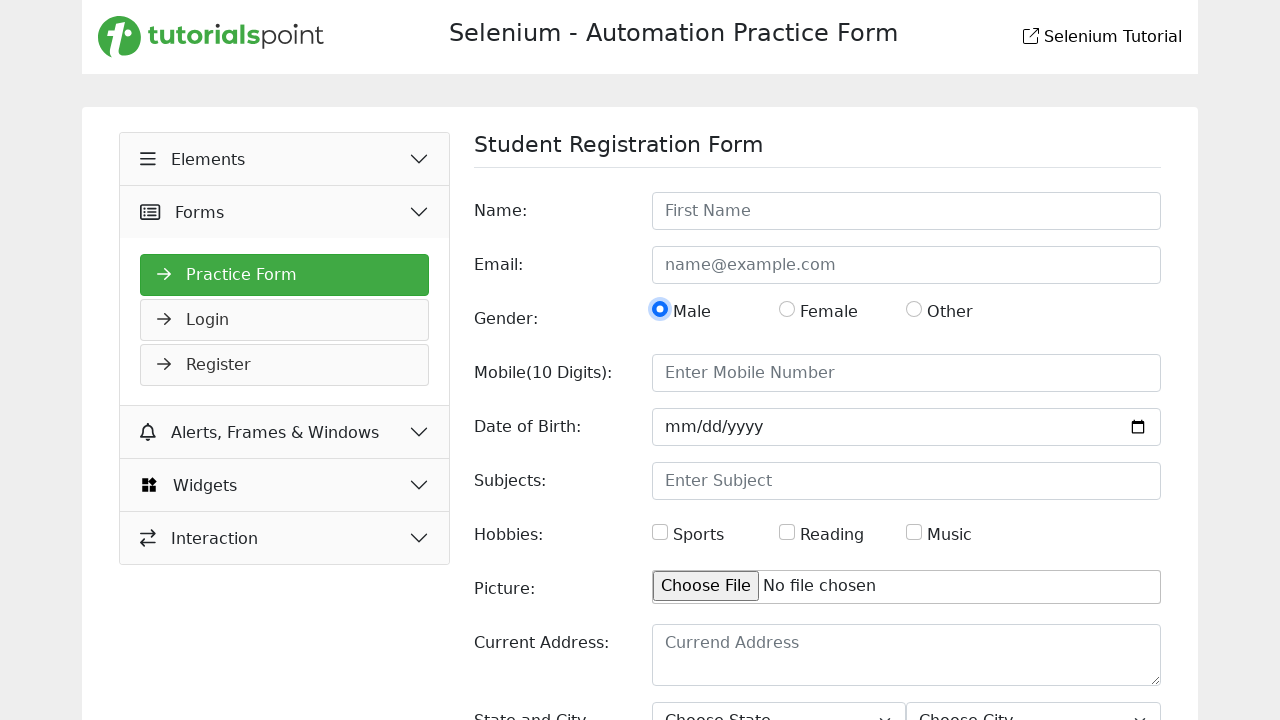

Verified that the gender radio button is checked
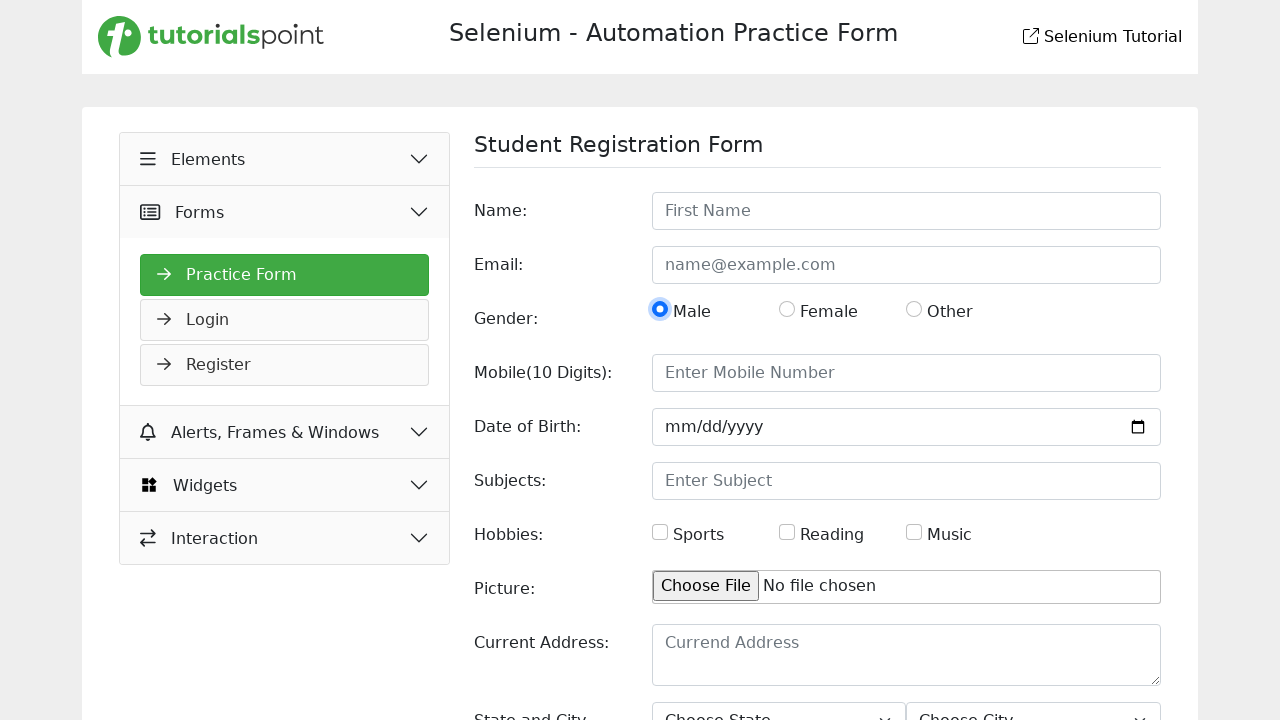

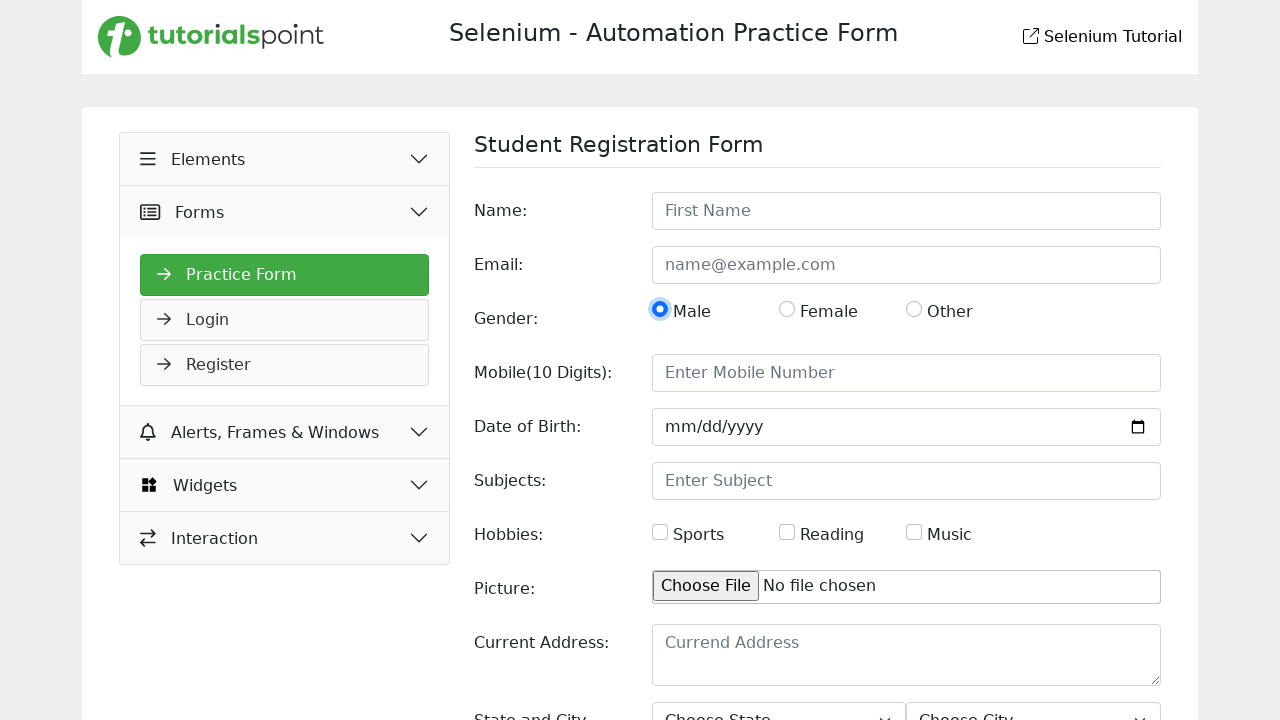